Tests that entered text is trimmed when editing a todo item

Starting URL: https://demo.playwright.dev/todomvc

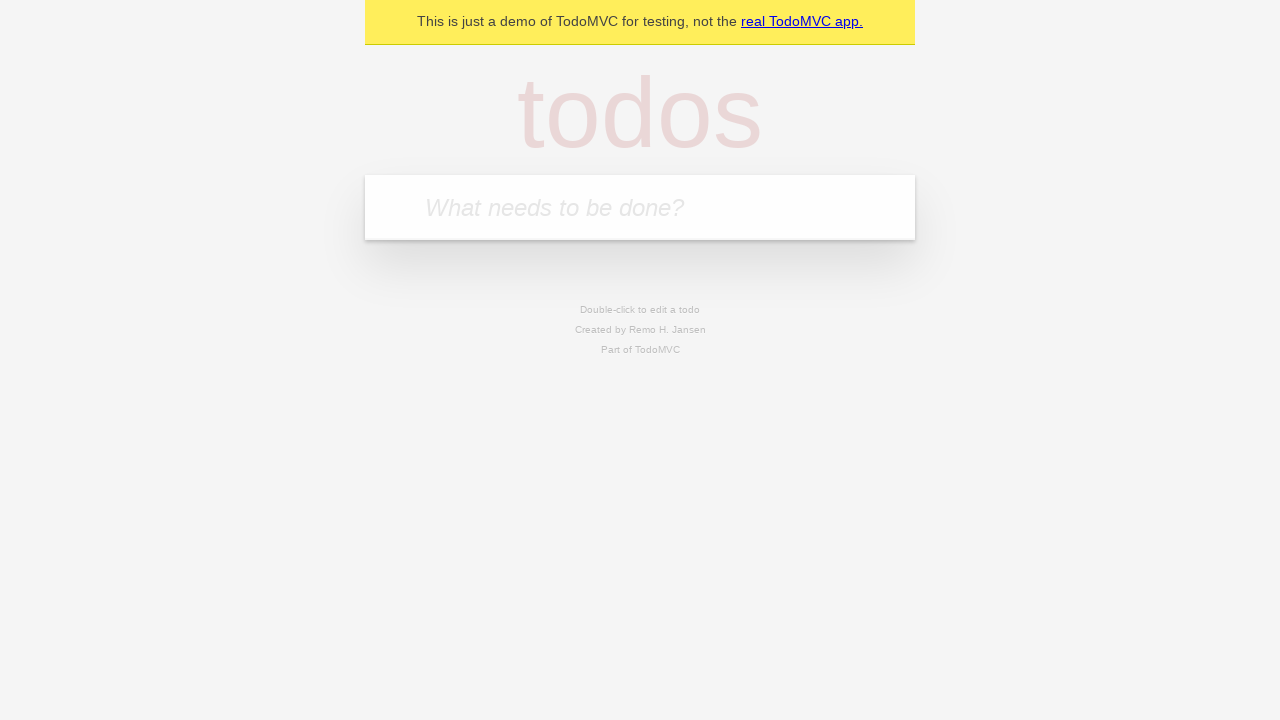

Filled todo input with 'buy some cheese' on internal:attr=[placeholder="What needs to be done?"i]
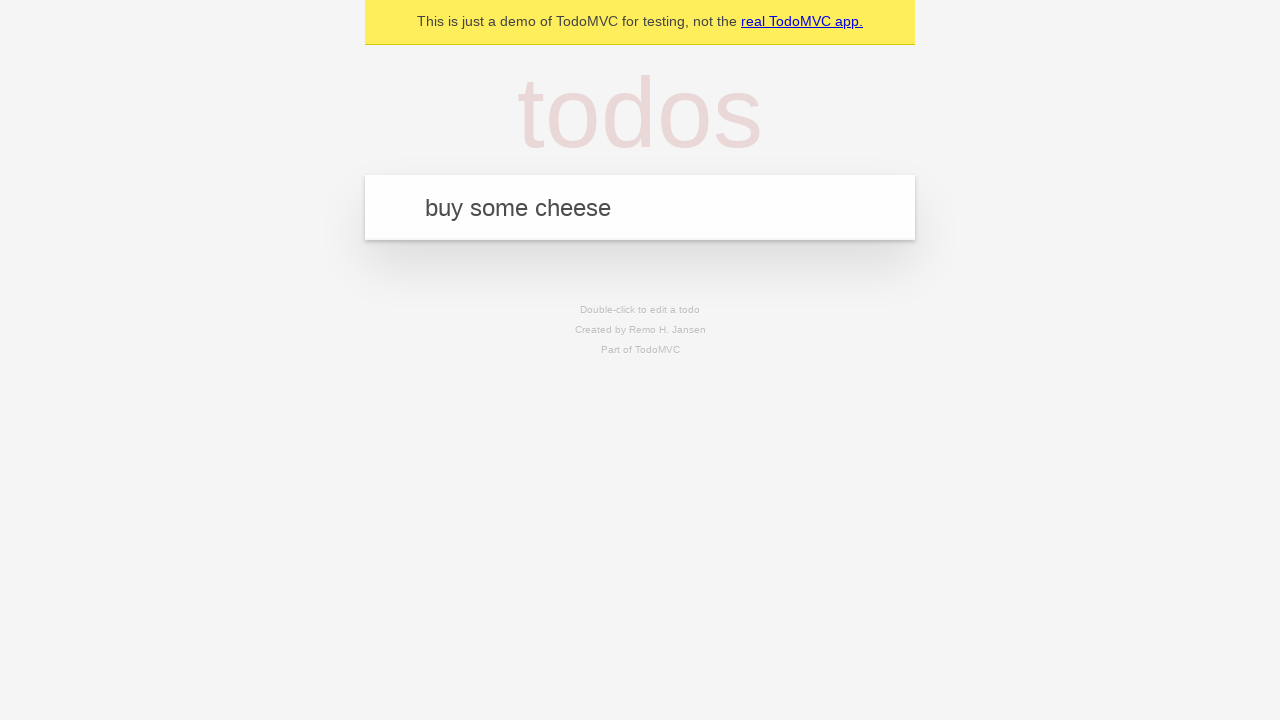

Pressed Enter to create first todo on internal:attr=[placeholder="What needs to be done?"i]
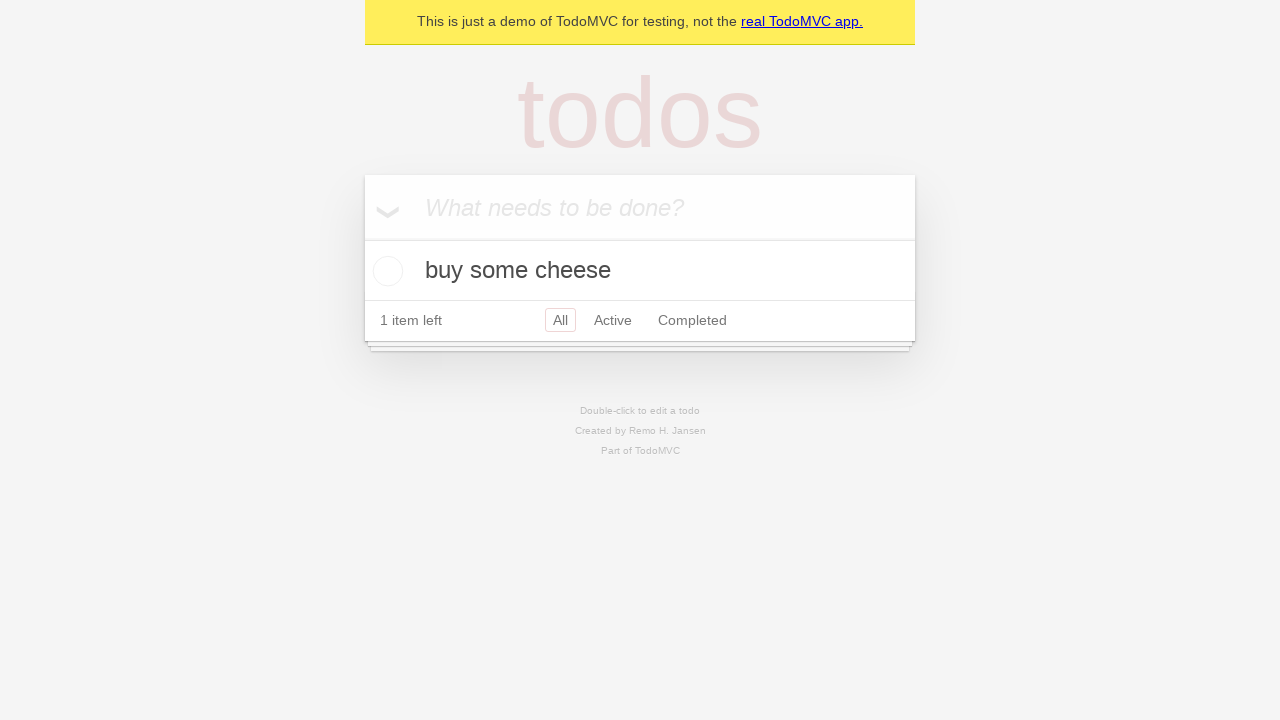

Filled todo input with 'feed the cat' on internal:attr=[placeholder="What needs to be done?"i]
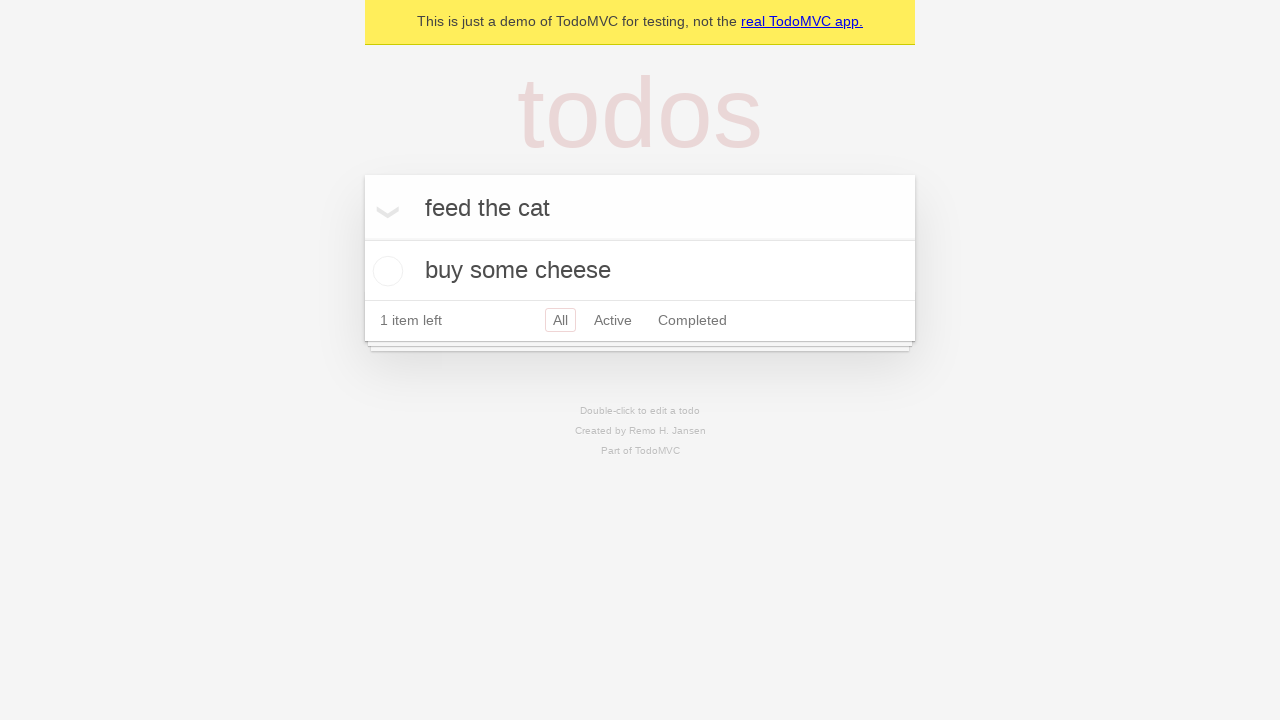

Pressed Enter to create second todo on internal:attr=[placeholder="What needs to be done?"i]
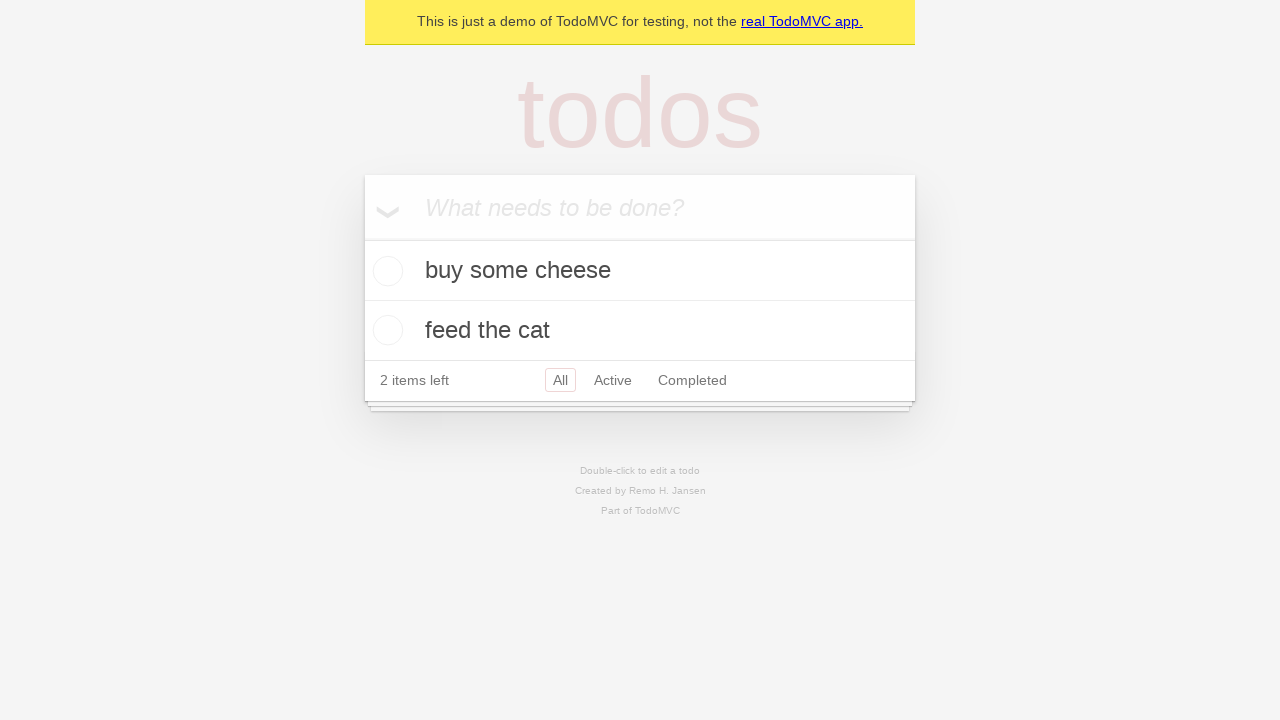

Filled todo input with 'book a doctors appointment' on internal:attr=[placeholder="What needs to be done?"i]
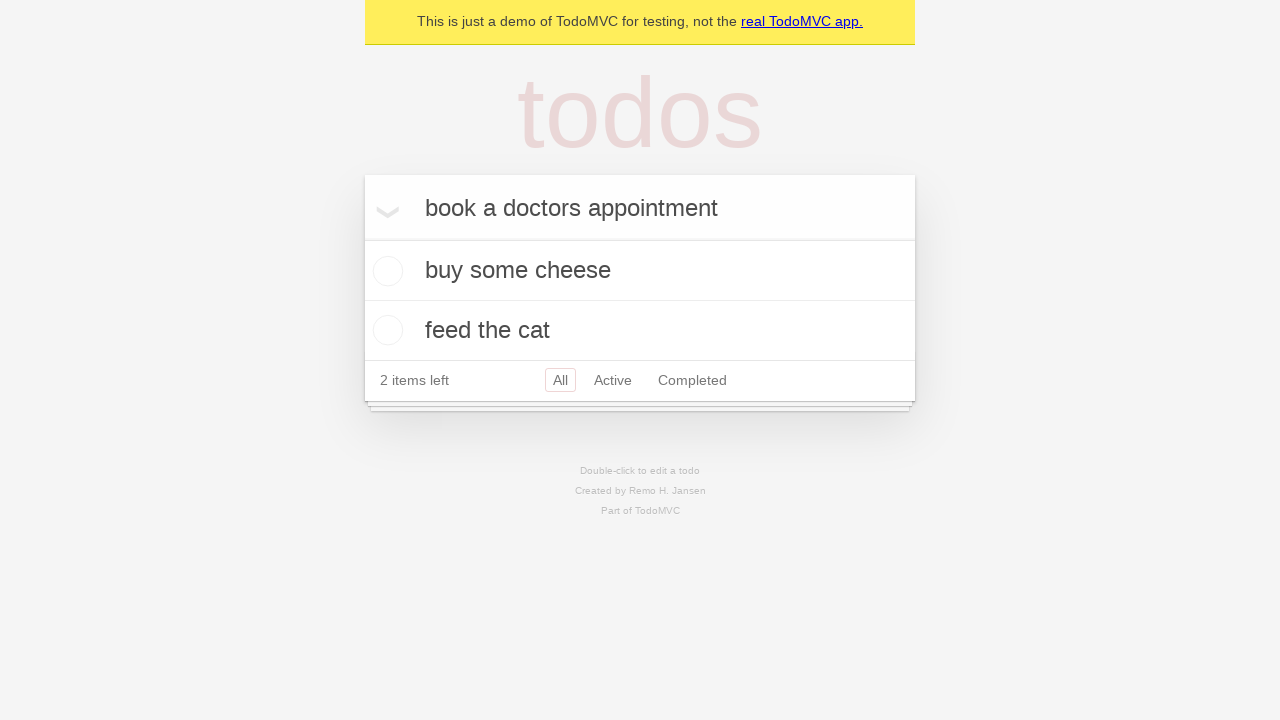

Pressed Enter to create third todo on internal:attr=[placeholder="What needs to be done?"i]
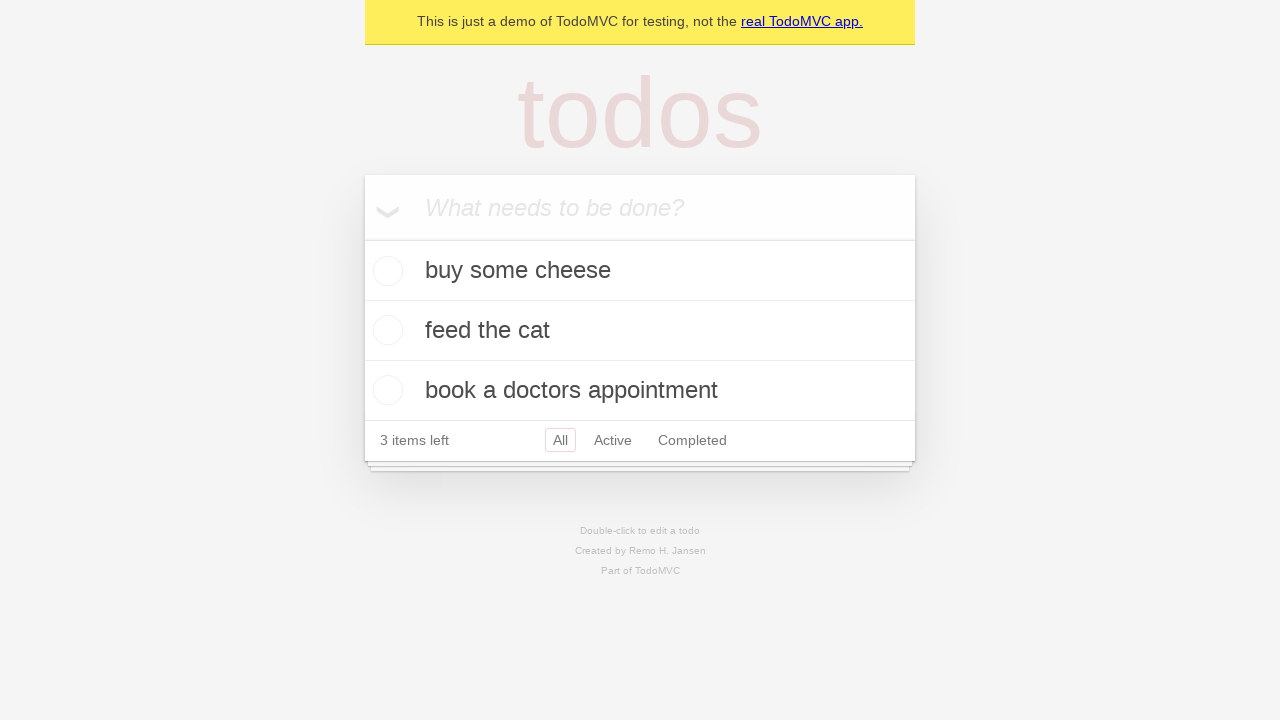

Double-clicked second todo to enter edit mode at (640, 331) on internal:testid=[data-testid="todo-item"s] >> nth=1
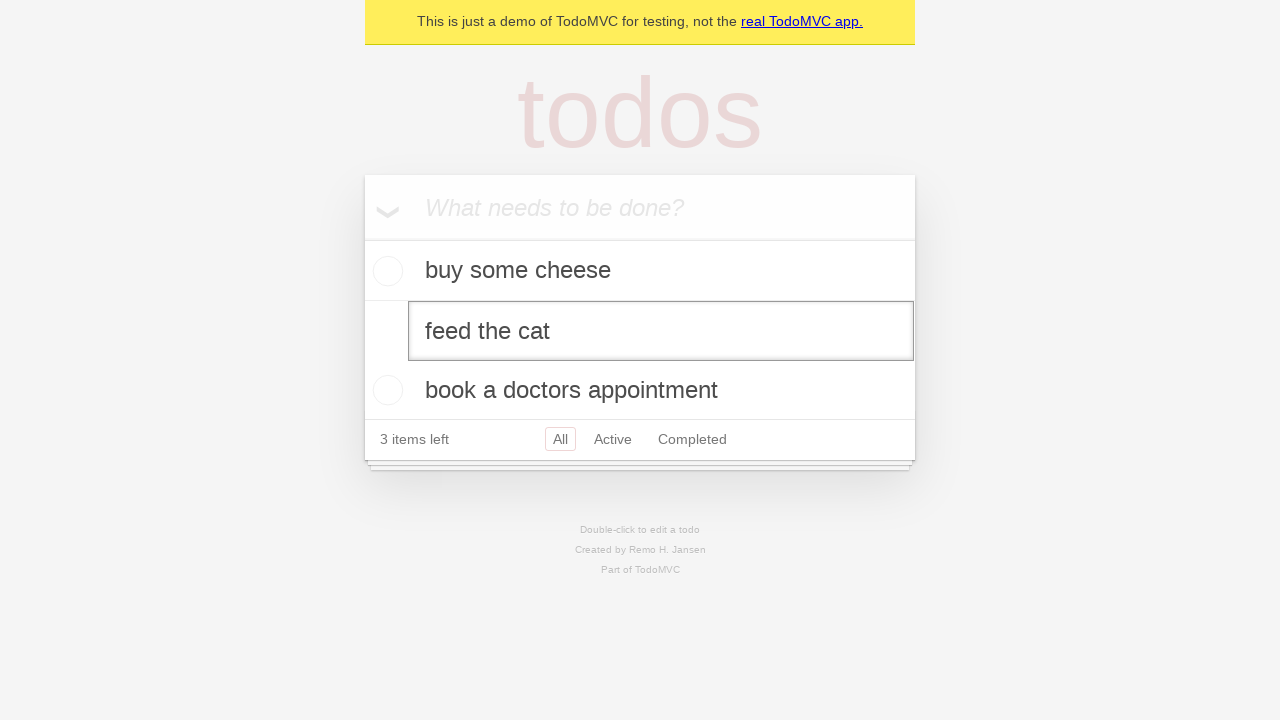

Filled edit textbox with text containing leading and trailing spaces on internal:testid=[data-testid="todo-item"s] >> nth=1 >> internal:role=textbox[nam
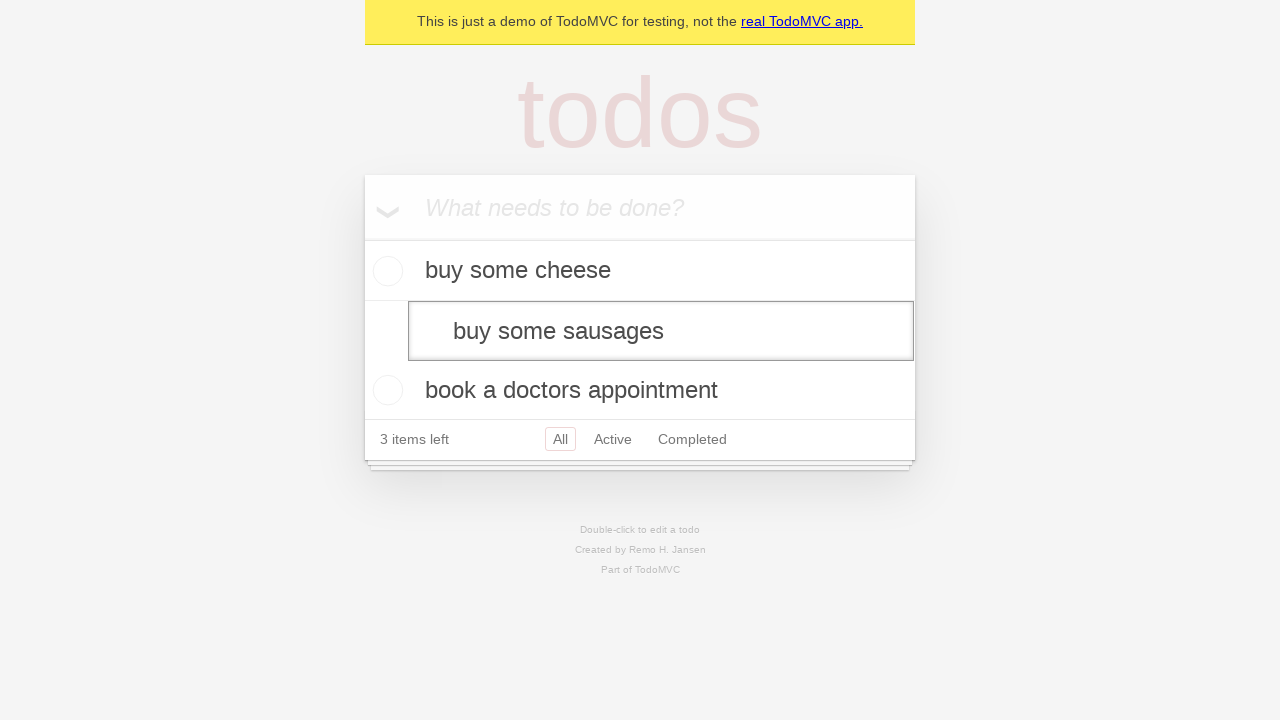

Pressed Enter to confirm edit and verify text is trimmed on internal:testid=[data-testid="todo-item"s] >> nth=1 >> internal:role=textbox[nam
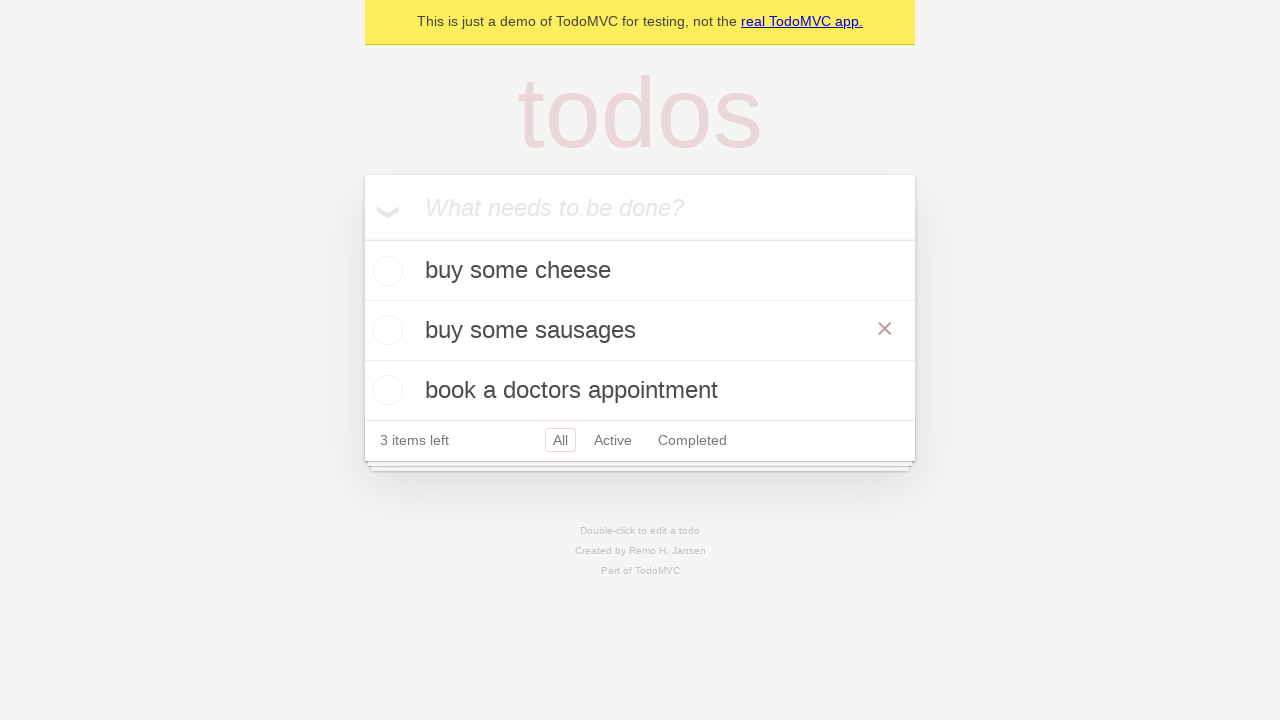

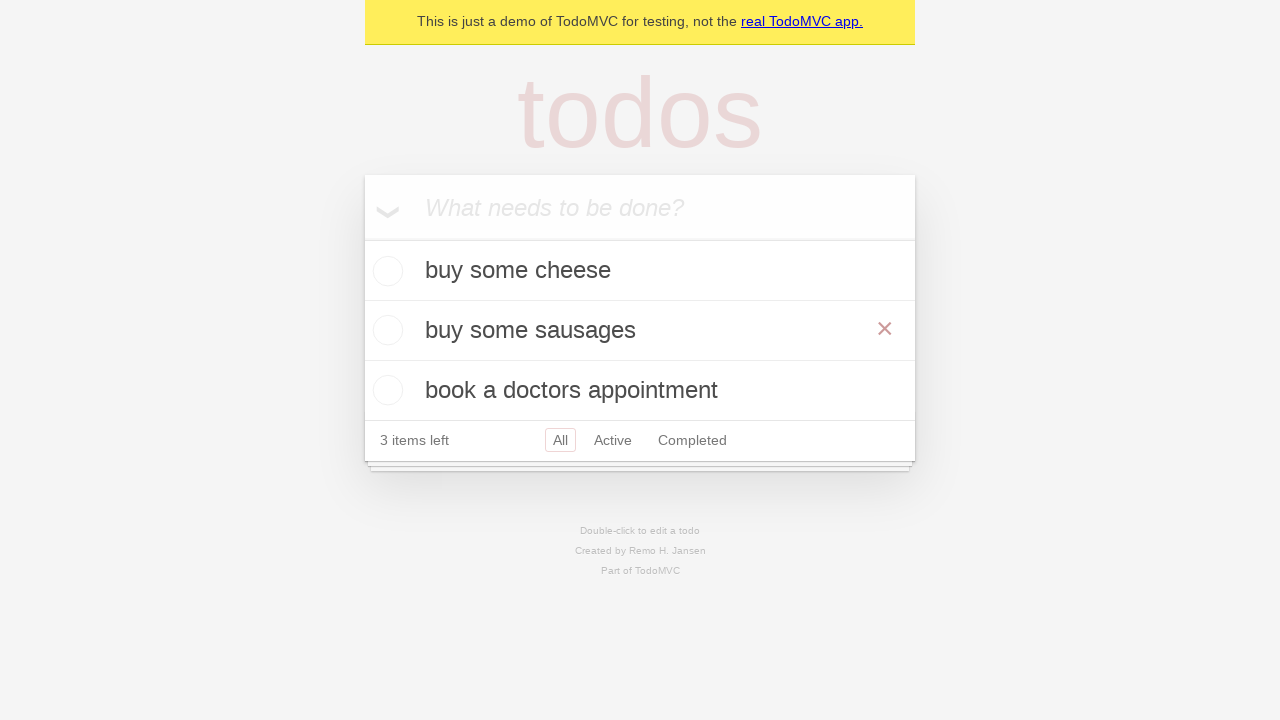